Tests email validation by filling valid data in all fields except email fields which receive invalid email format

Starting URL: https://alada.vn/tai-khoan/dang-ky.html

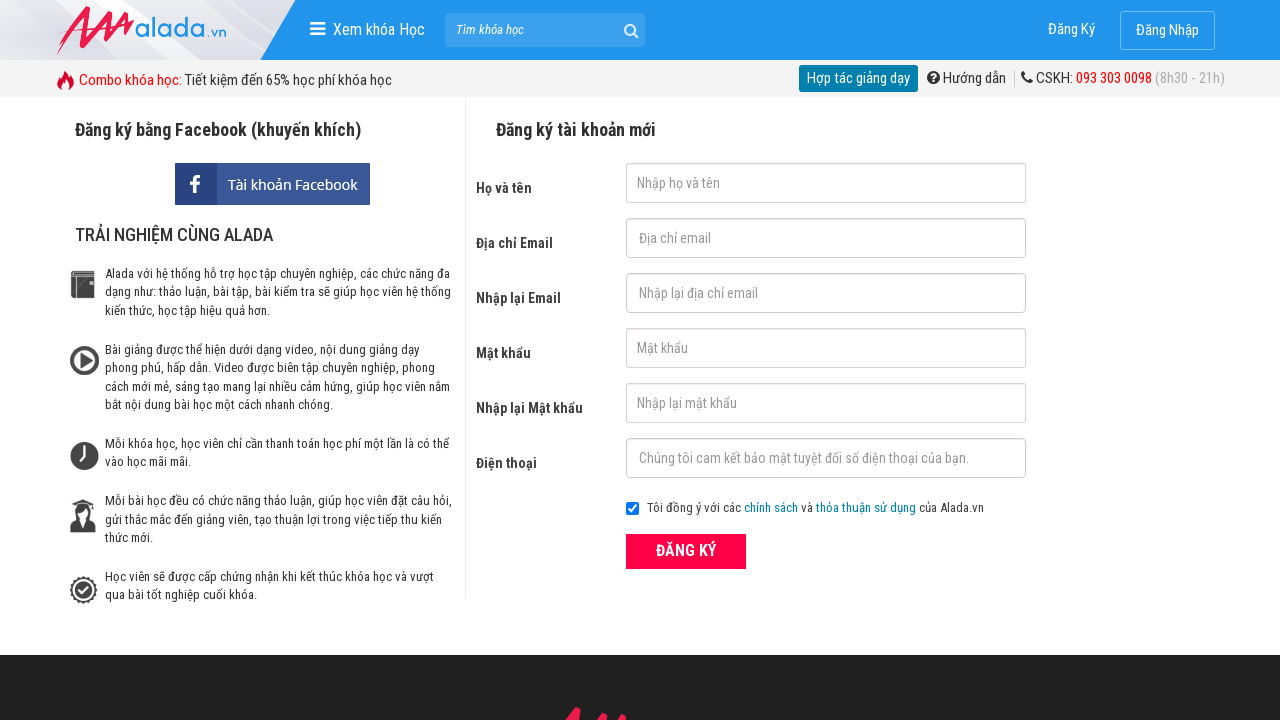

Filled name field with 'Thuc Nguyen' on #txtFirstname
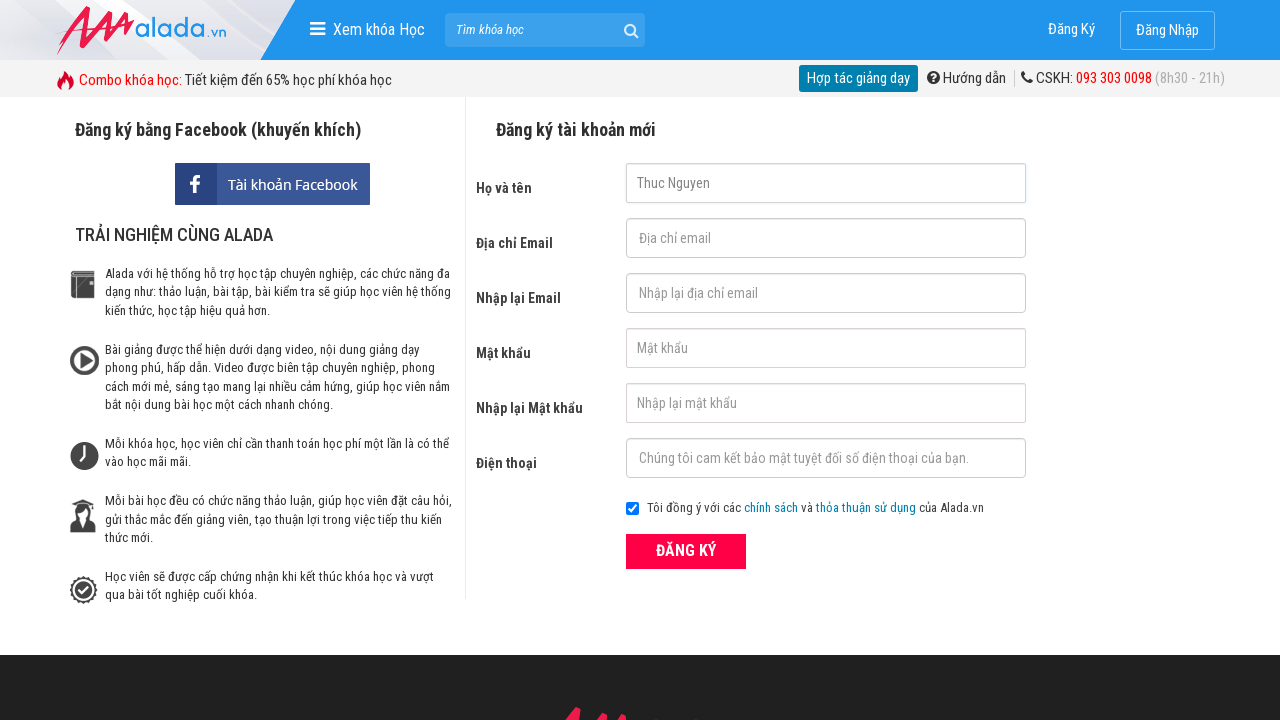

Filled password field with '123456' on #txtPassword
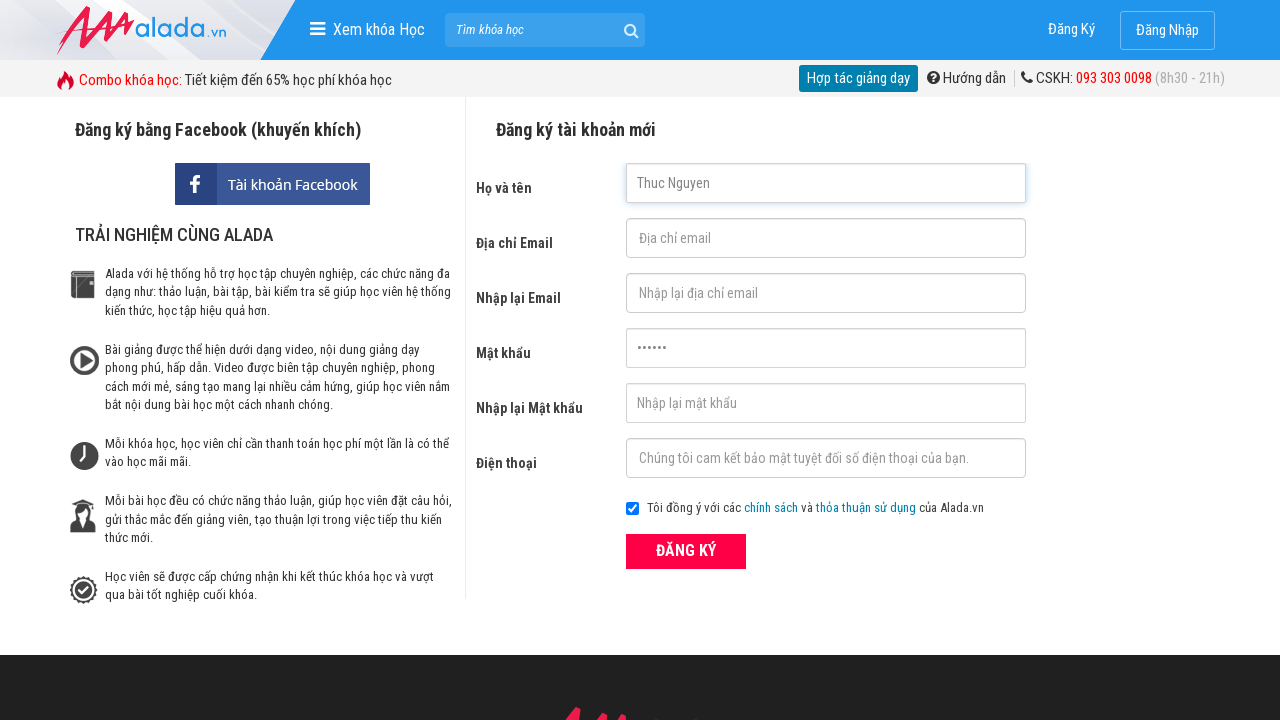

Filled confirm password field with '123456' on #txtCPassword
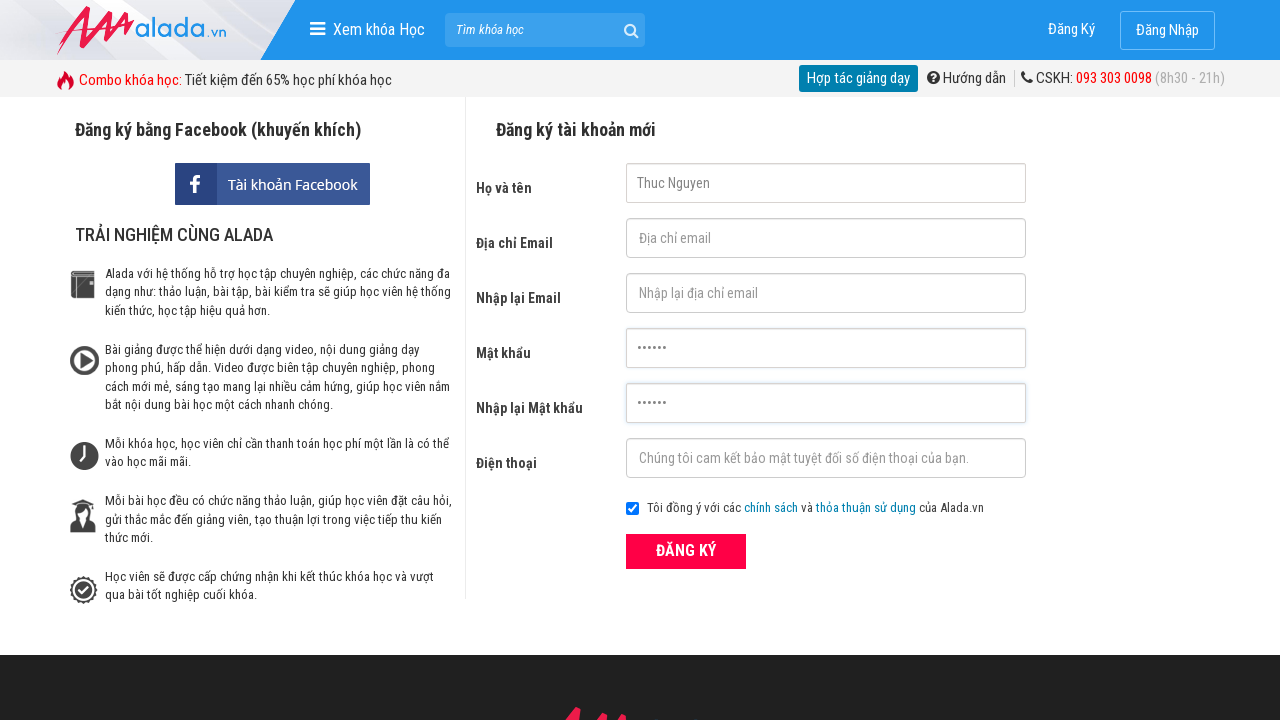

Filled phone field with '0987666555' on #txtPhone
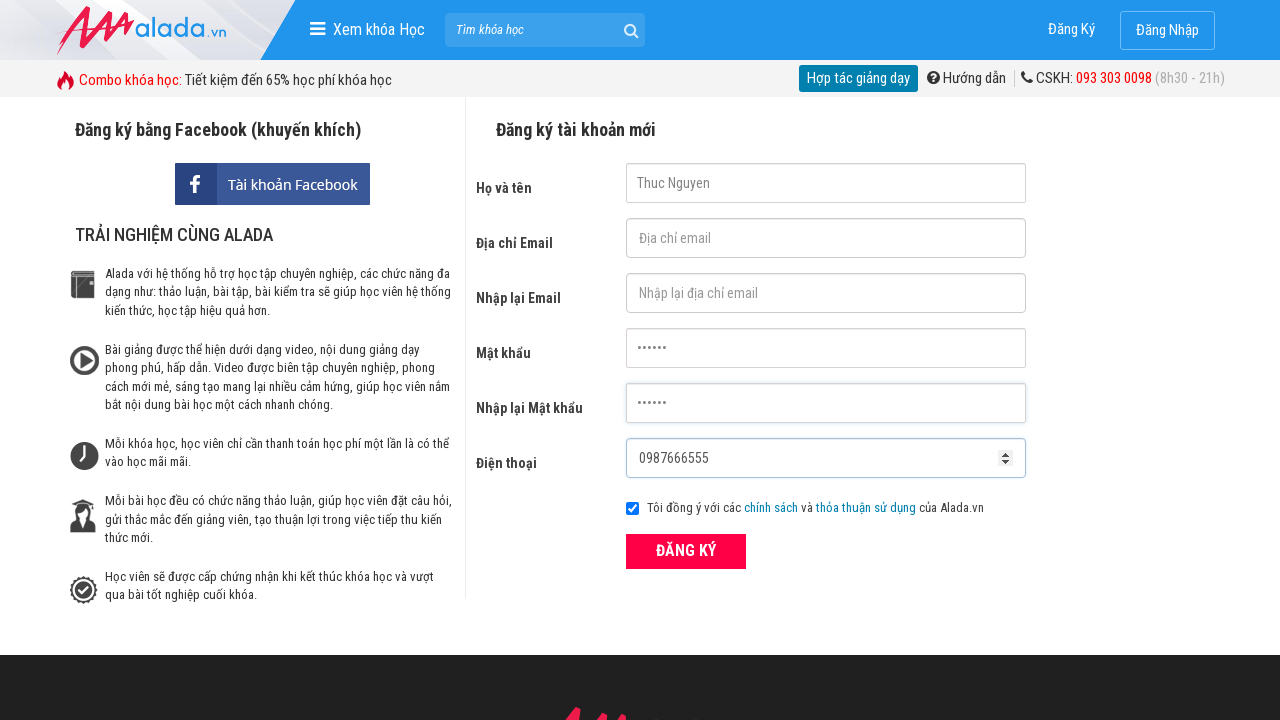

Filled email field with invalid format '123@123.234@' on #txtEmail
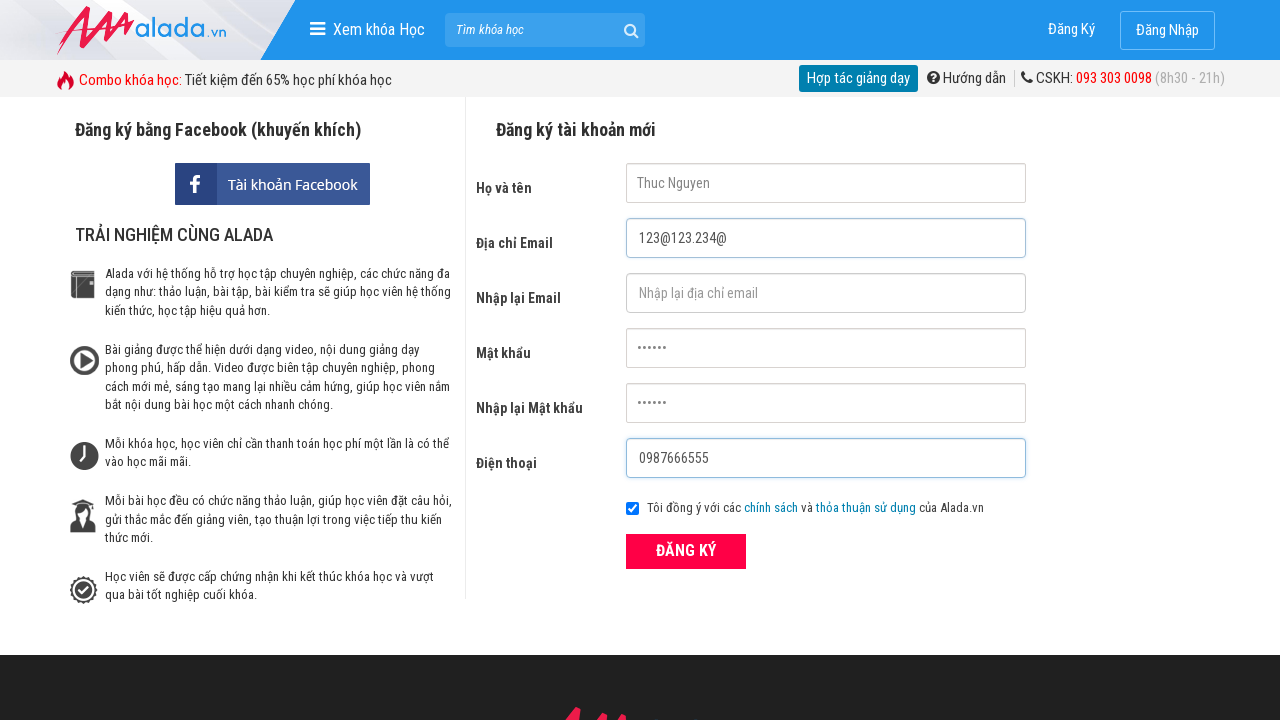

Filled confirm email field with invalid format '123@123.234@' on #txtCEmail
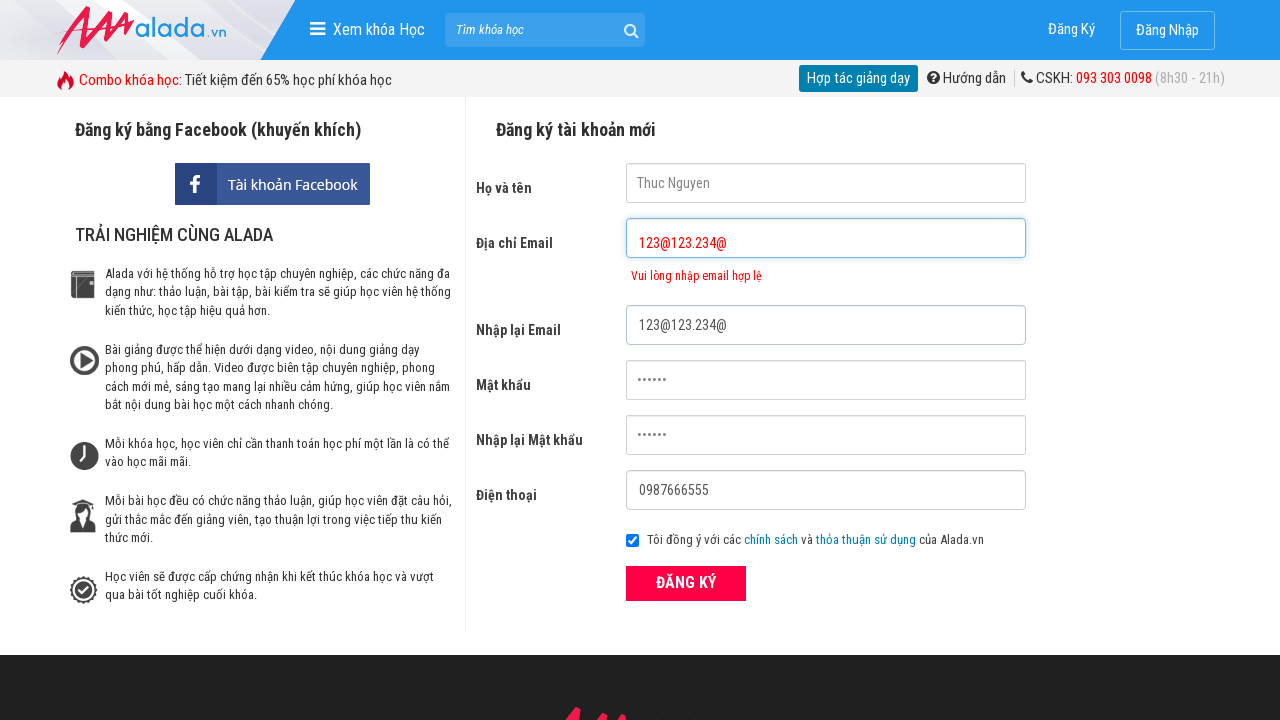

Clicked register button to submit form with invalid emails at (686, 583) on xpath=//div[@class ='field_btn']/button
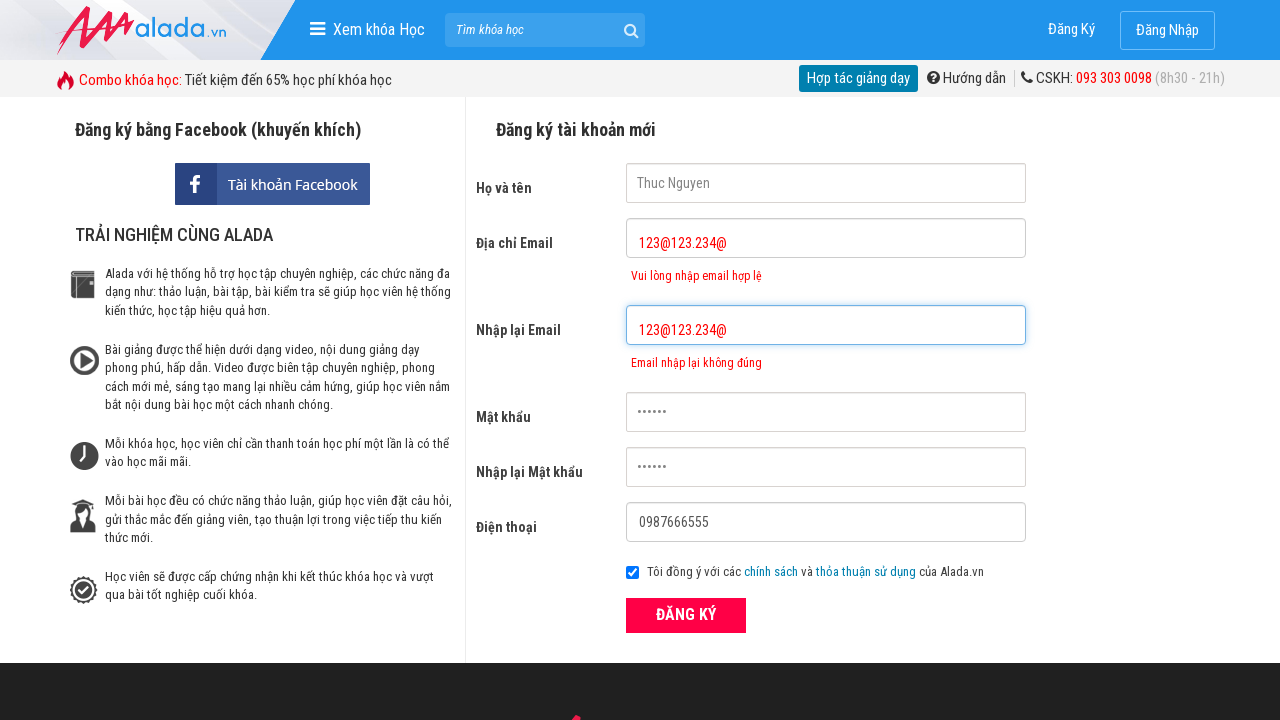

Email error message appeared
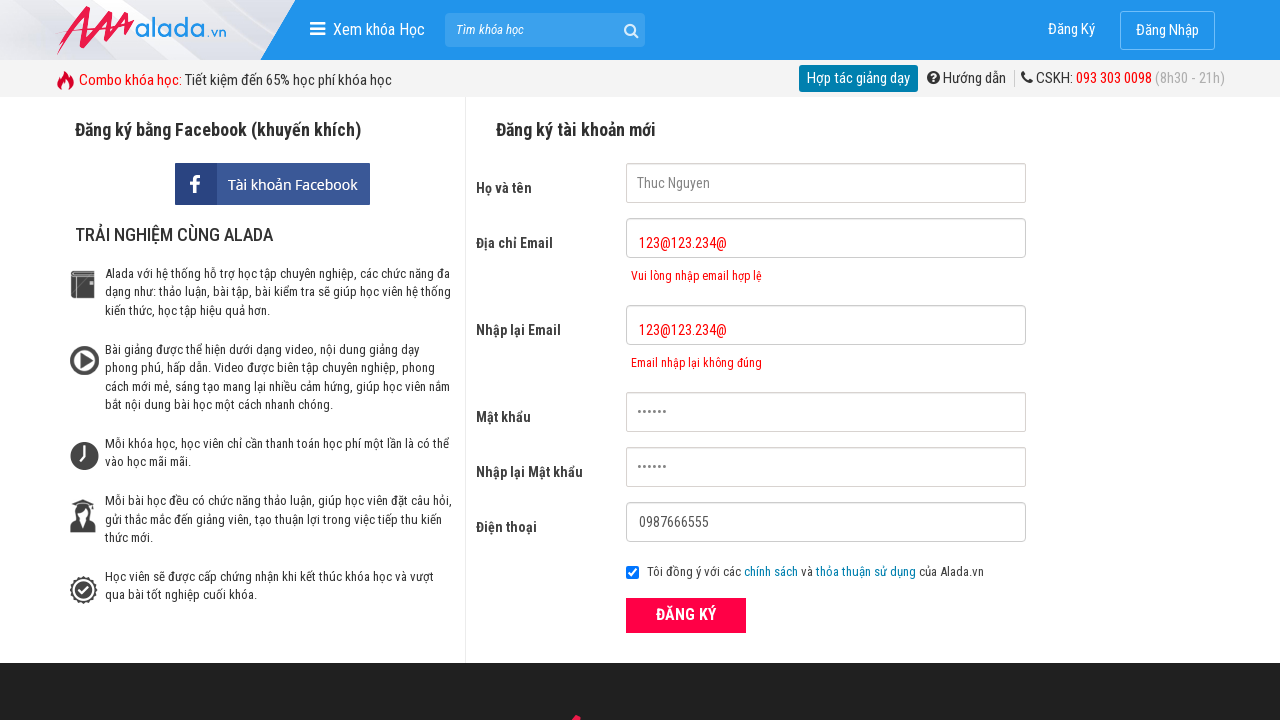

Confirm email error message appeared
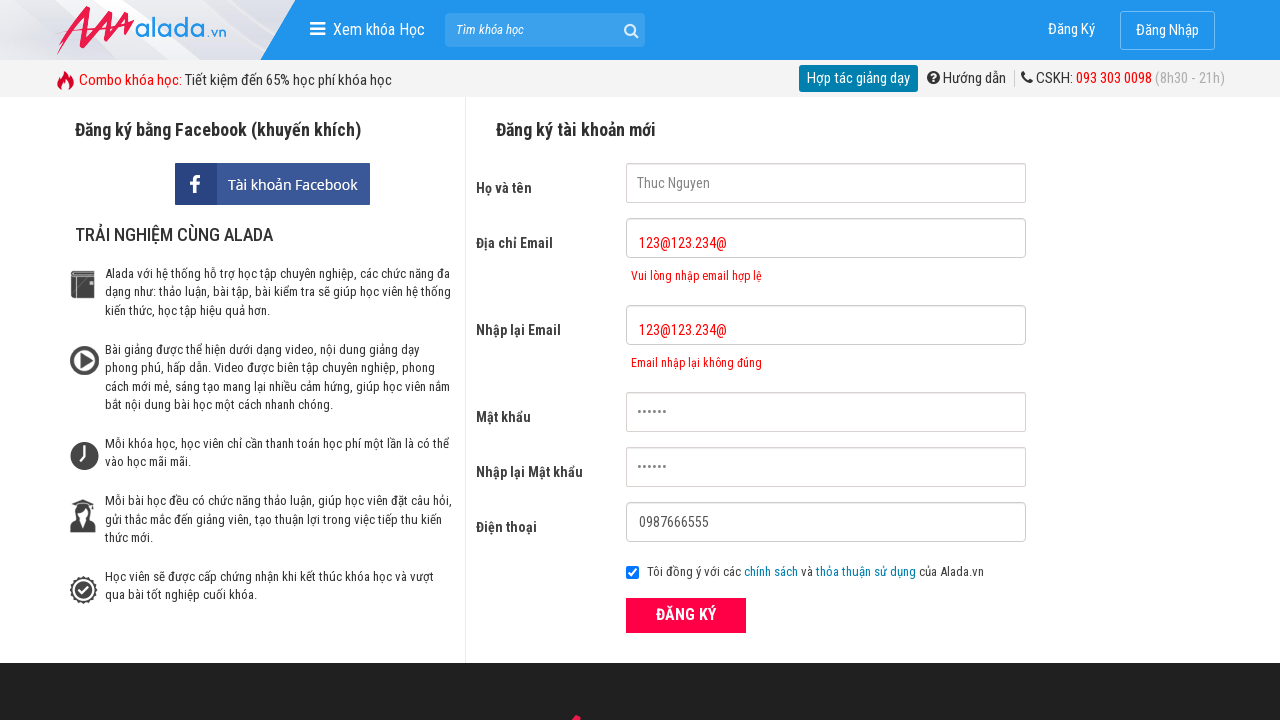

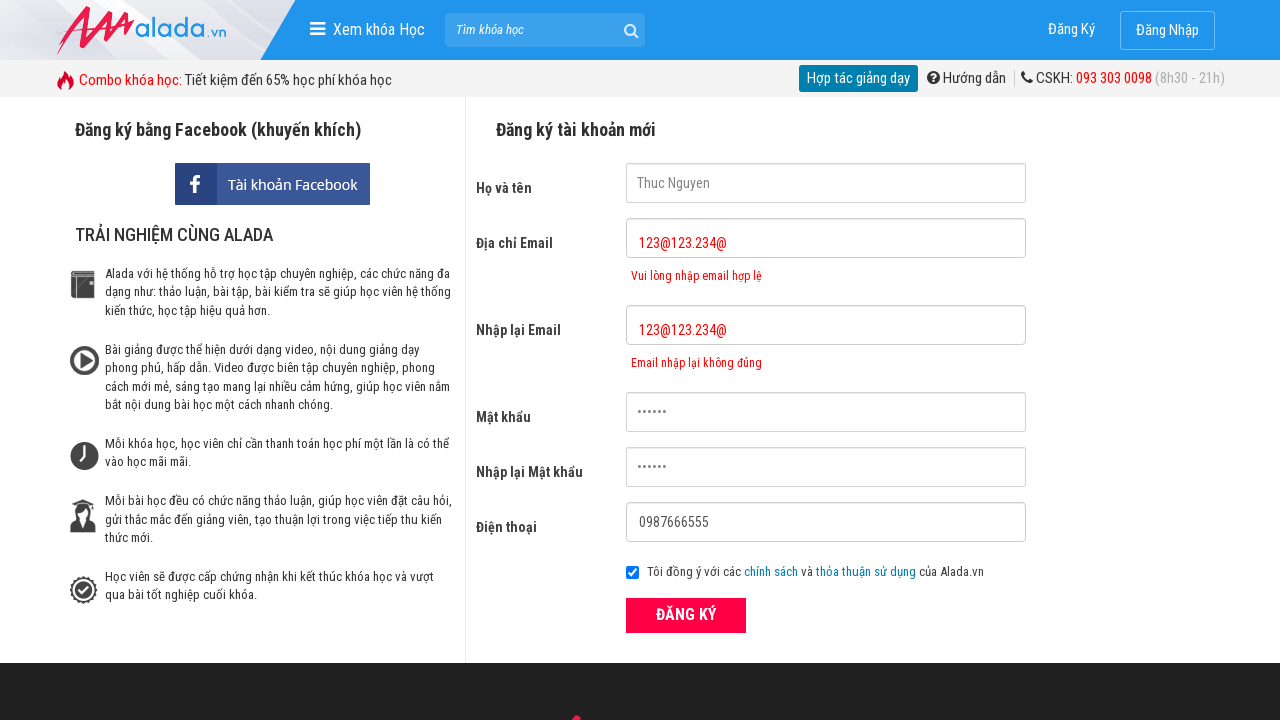